Tests the arXiv search functionality by entering "neural network" in the search box and pressing Enter to submit the search query

Starting URL: https://arxiv.org

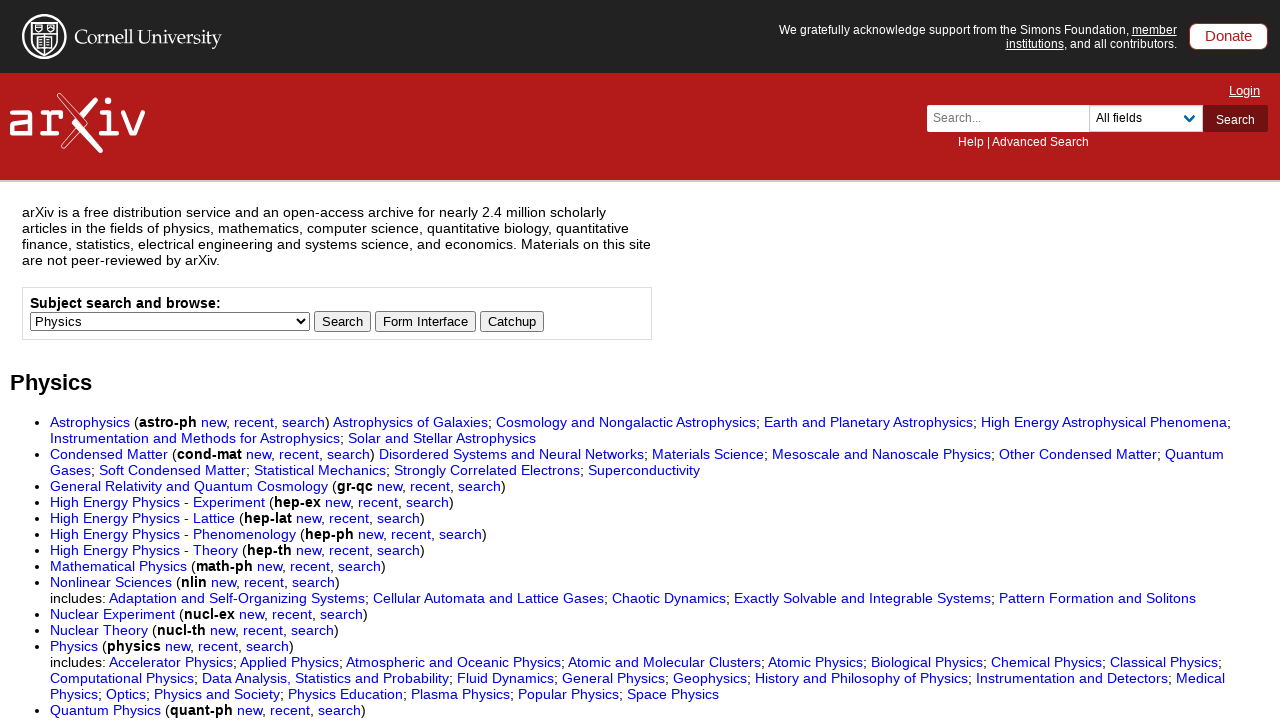

Waited for search box to be visible and interactable
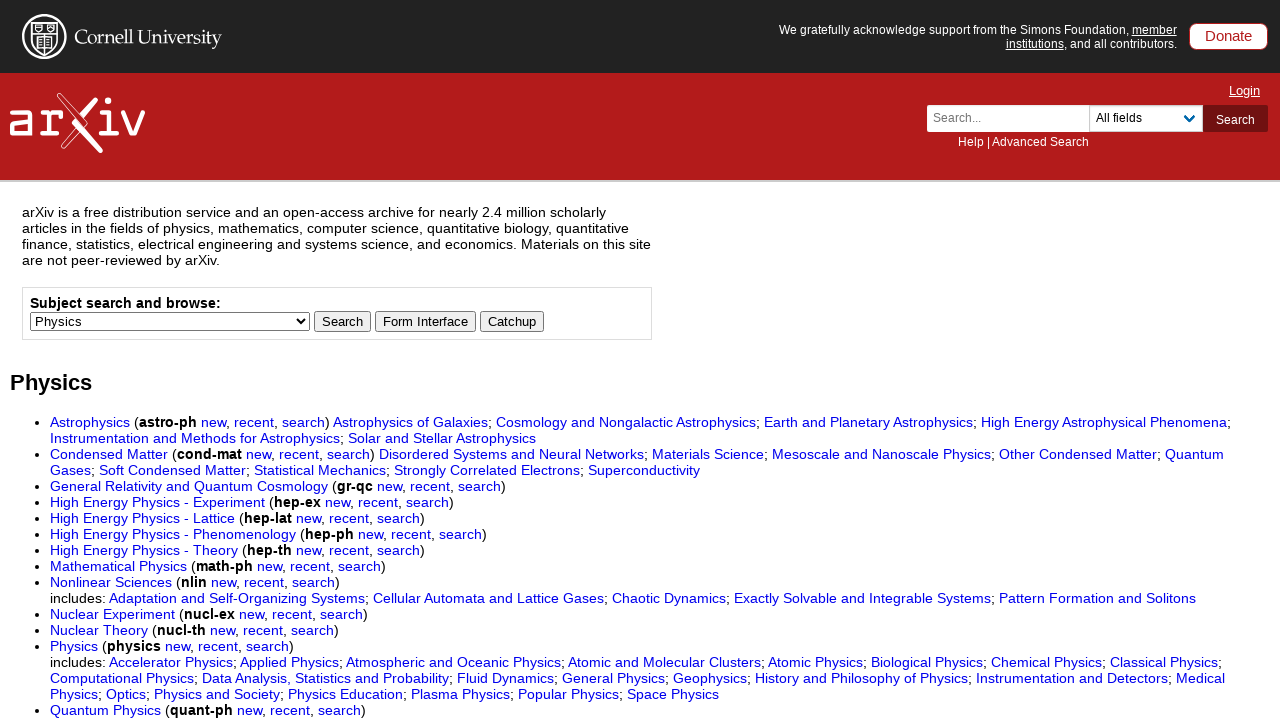

Filled search box with 'neural network'
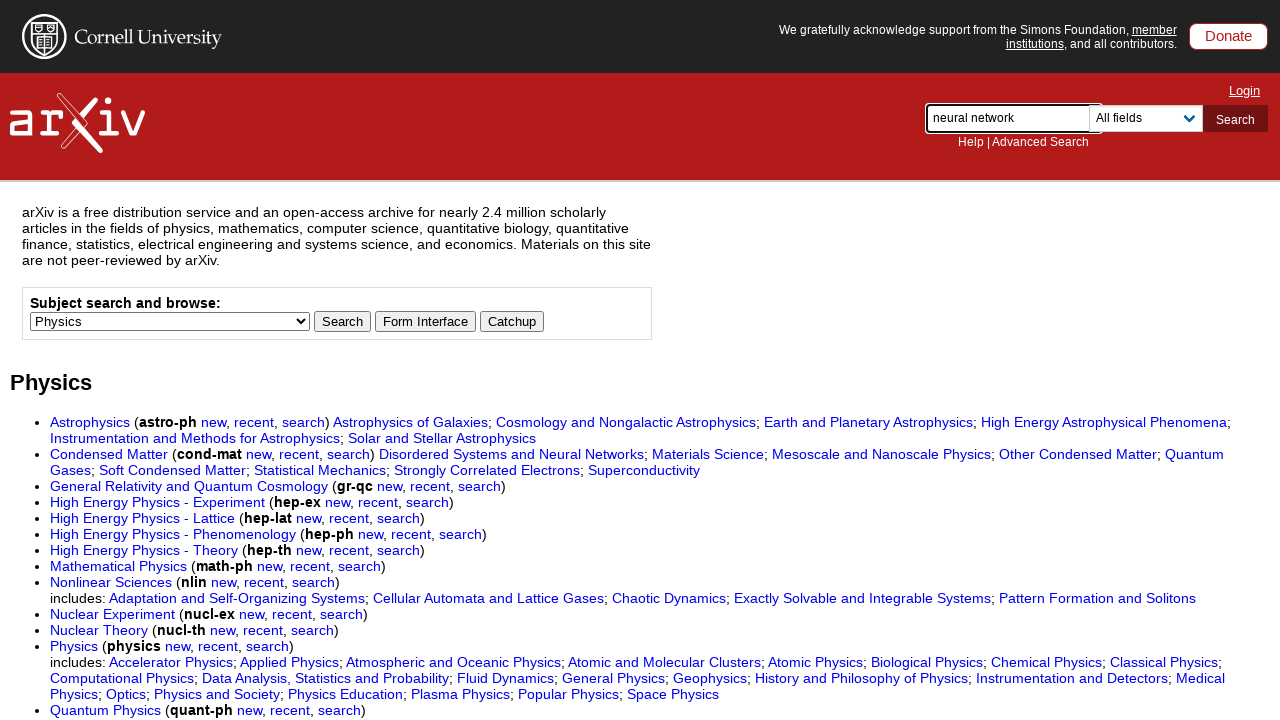

Pressed Enter to submit the search query
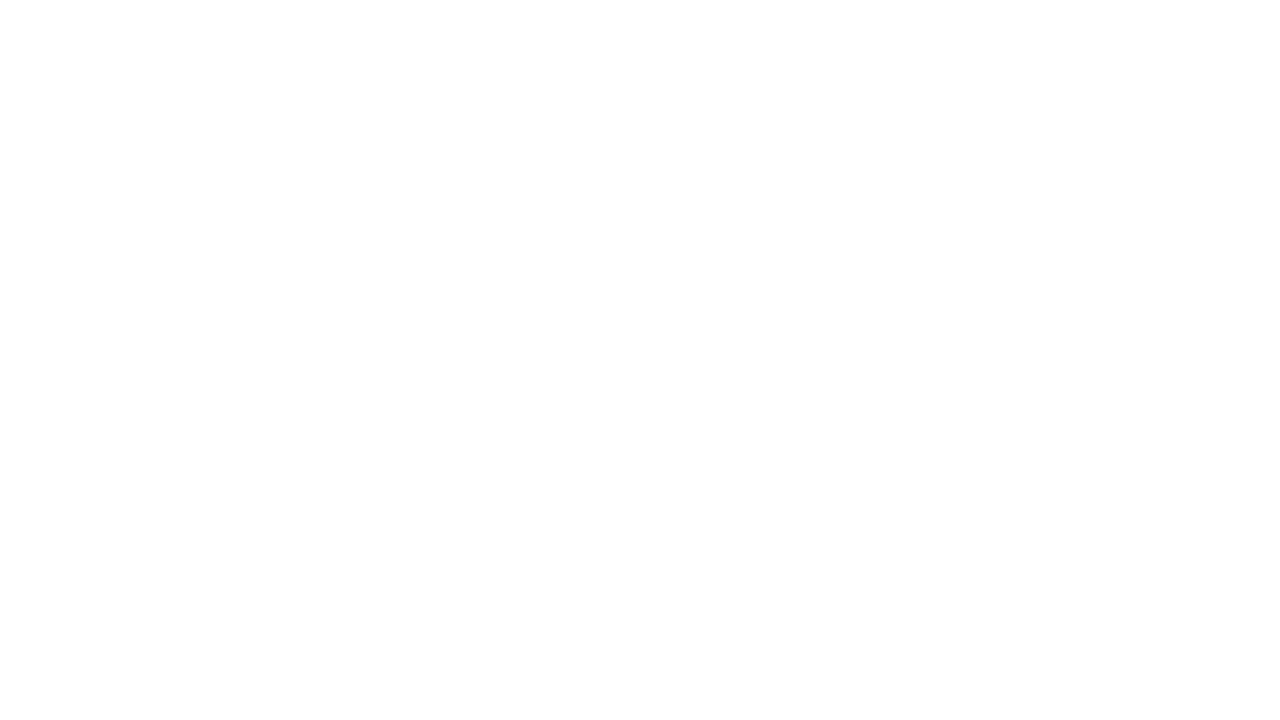

Search results loaded successfully
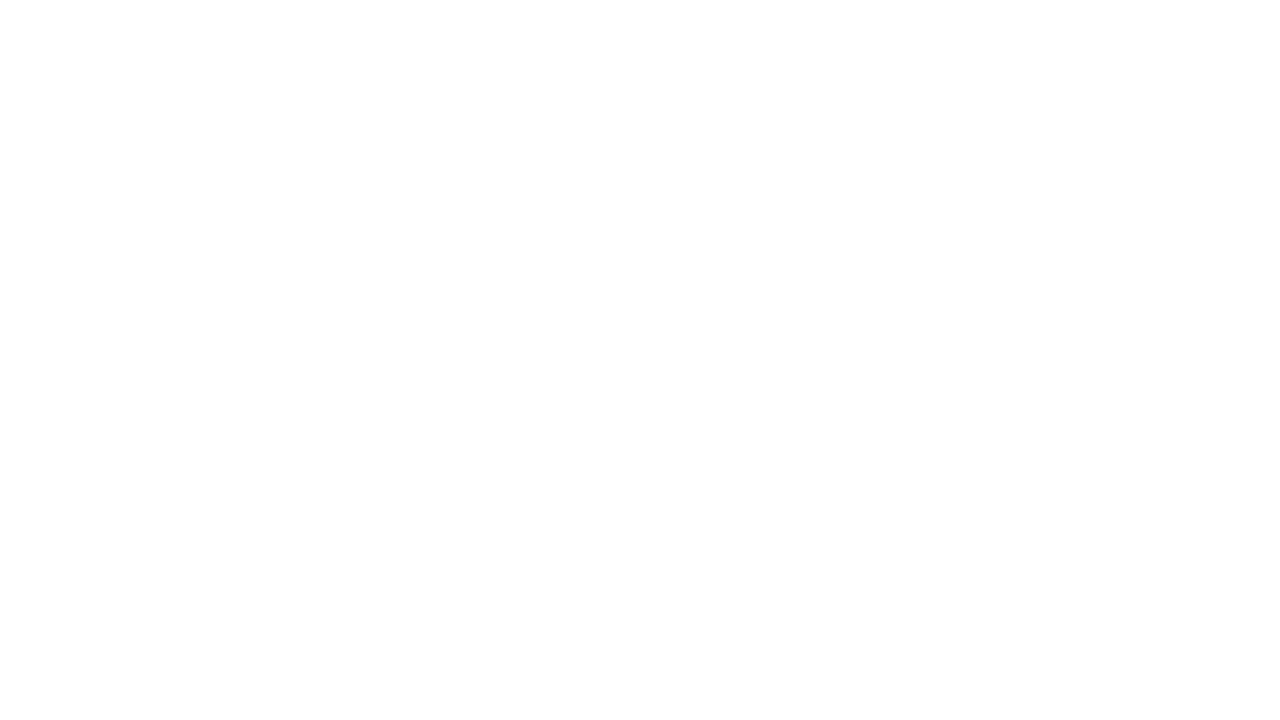

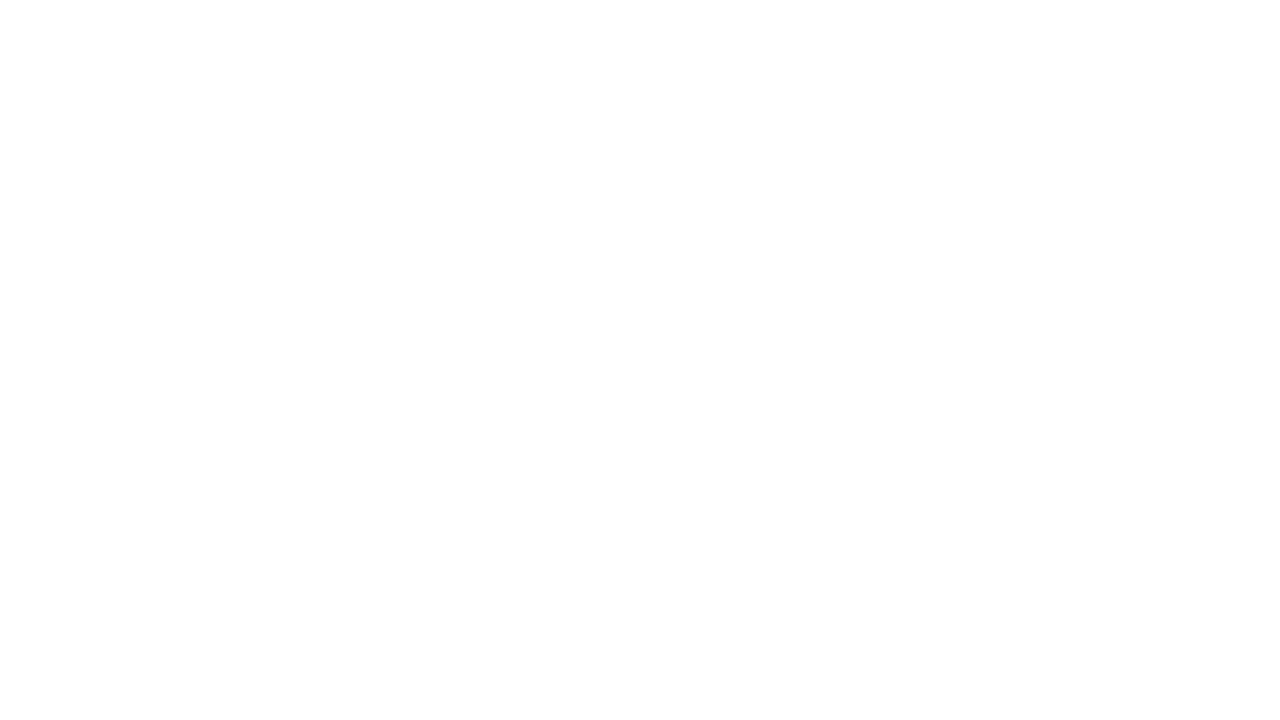